Tests window switching and mathematical calculation by clicking a redirect button, switching to a new window, reading a value, calculating its result, and submitting the answer

Starting URL: http://suninjuly.github.io/redirect_accept.html

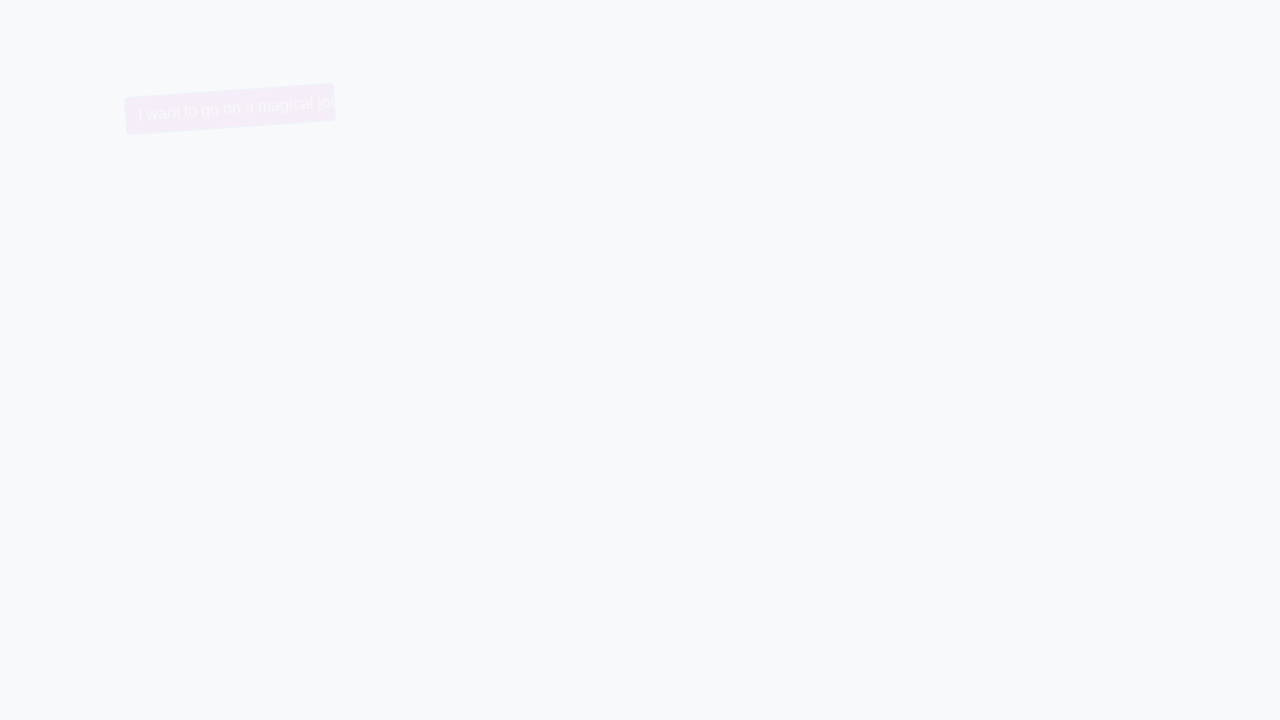

Clicked redirect button to open new window at (210, 109) on .btn
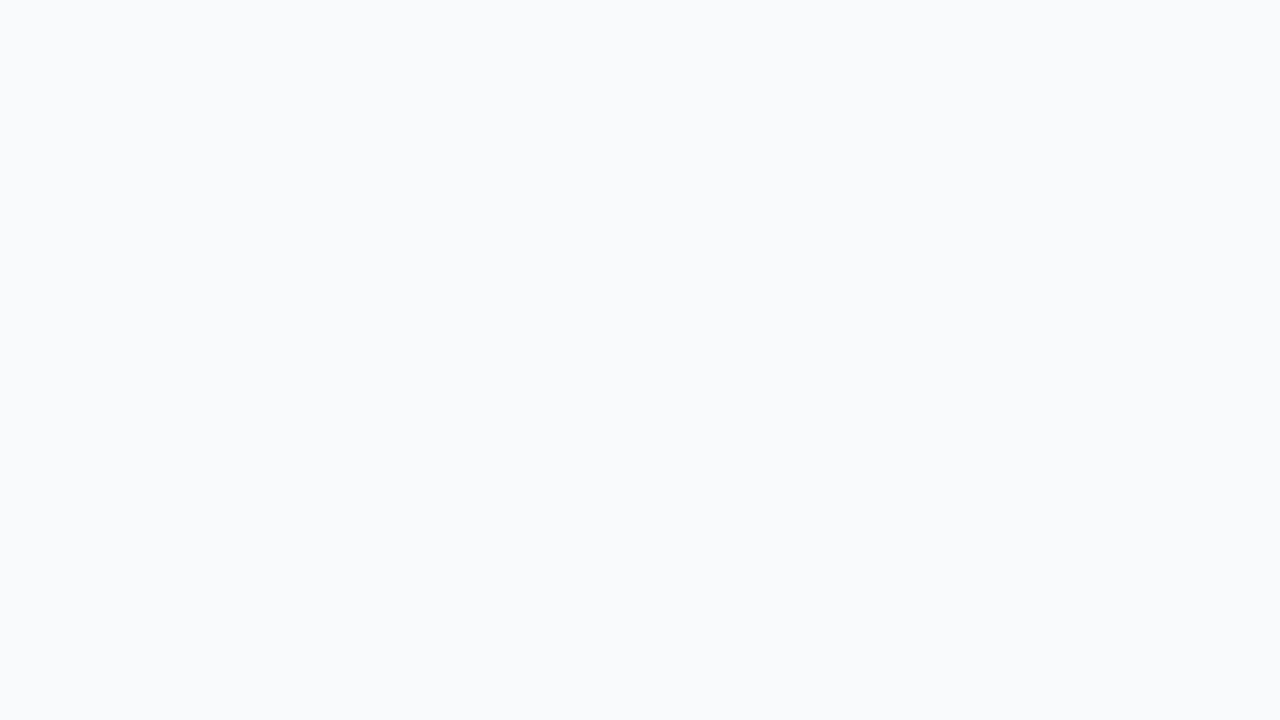

New window/tab opened and switched to it at (306, 109) on .btn
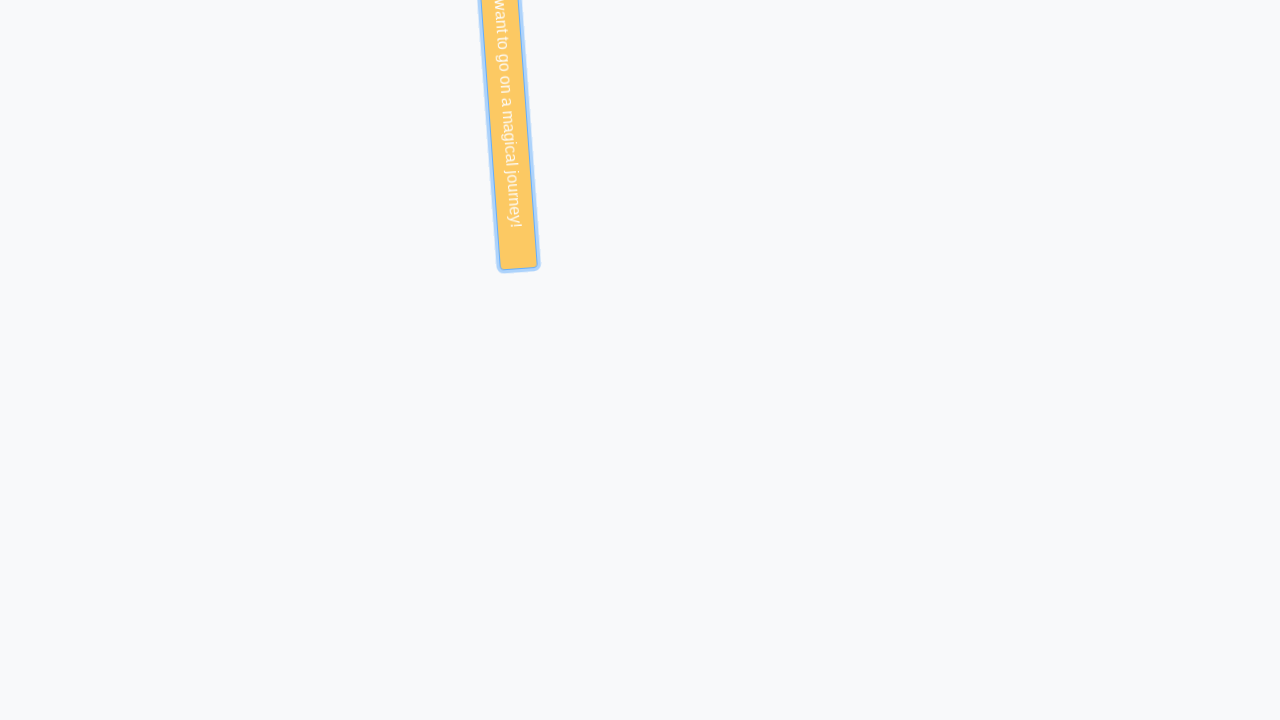

Read input value from new page: 79
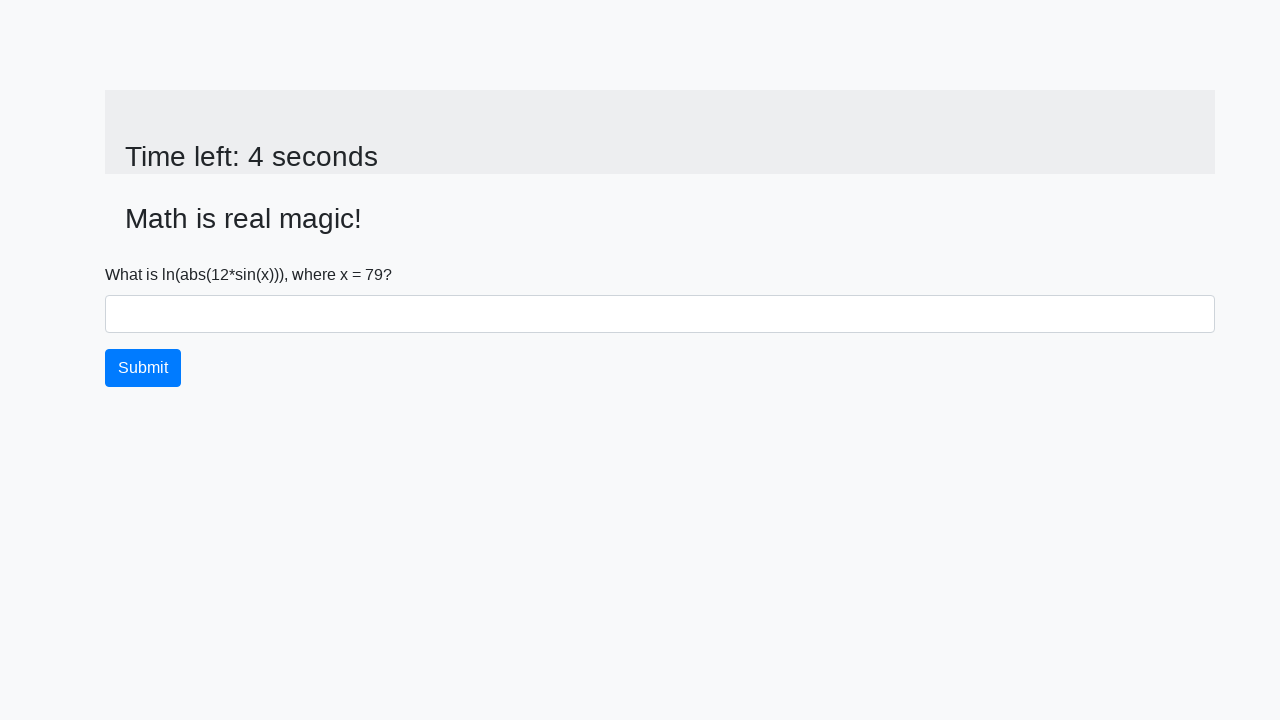

Calculated answer: 1.6732296593971276
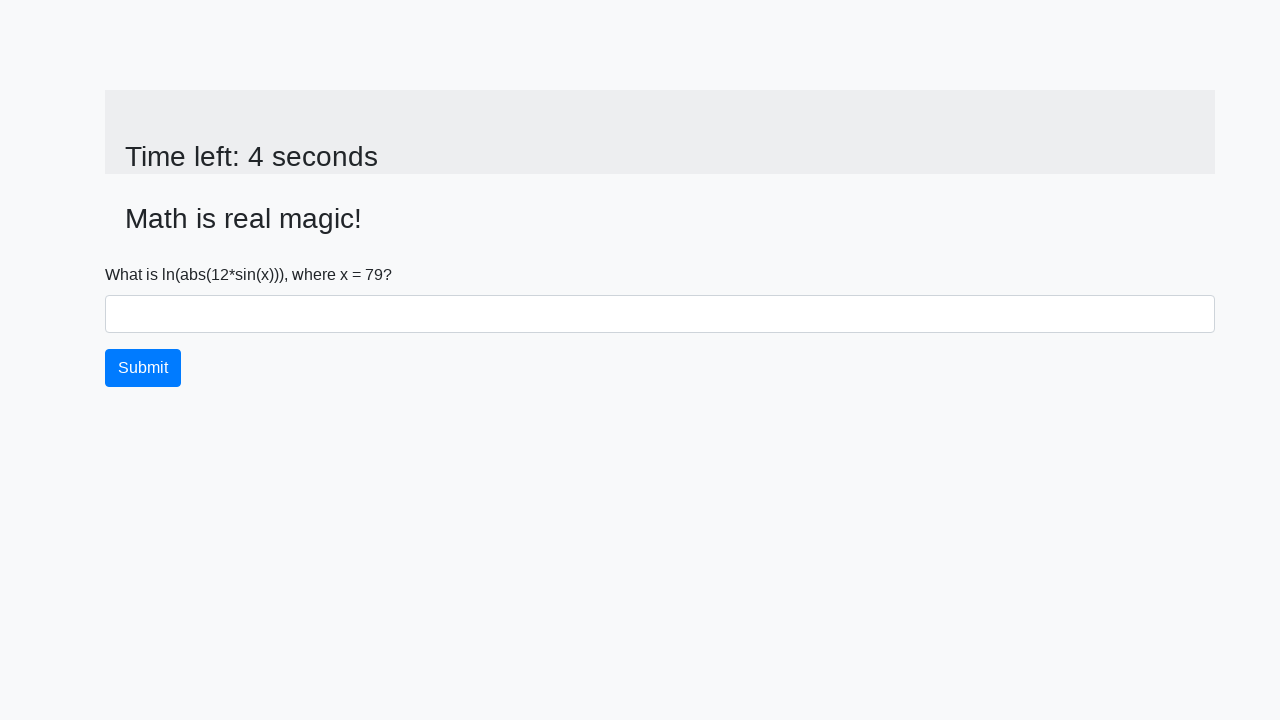

Filled answer field with calculated value: 1.6732296593971276 on [id='answer']
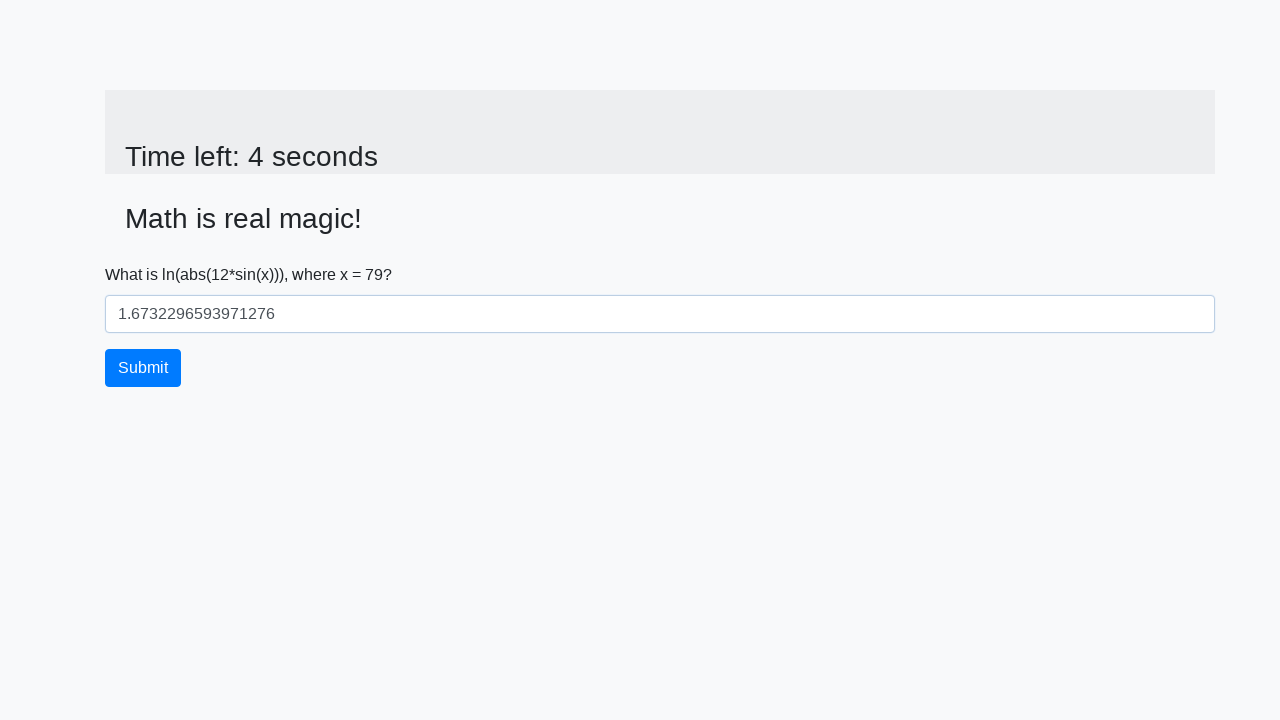

Clicked submit button to submit the answer at (143, 368) on .btn
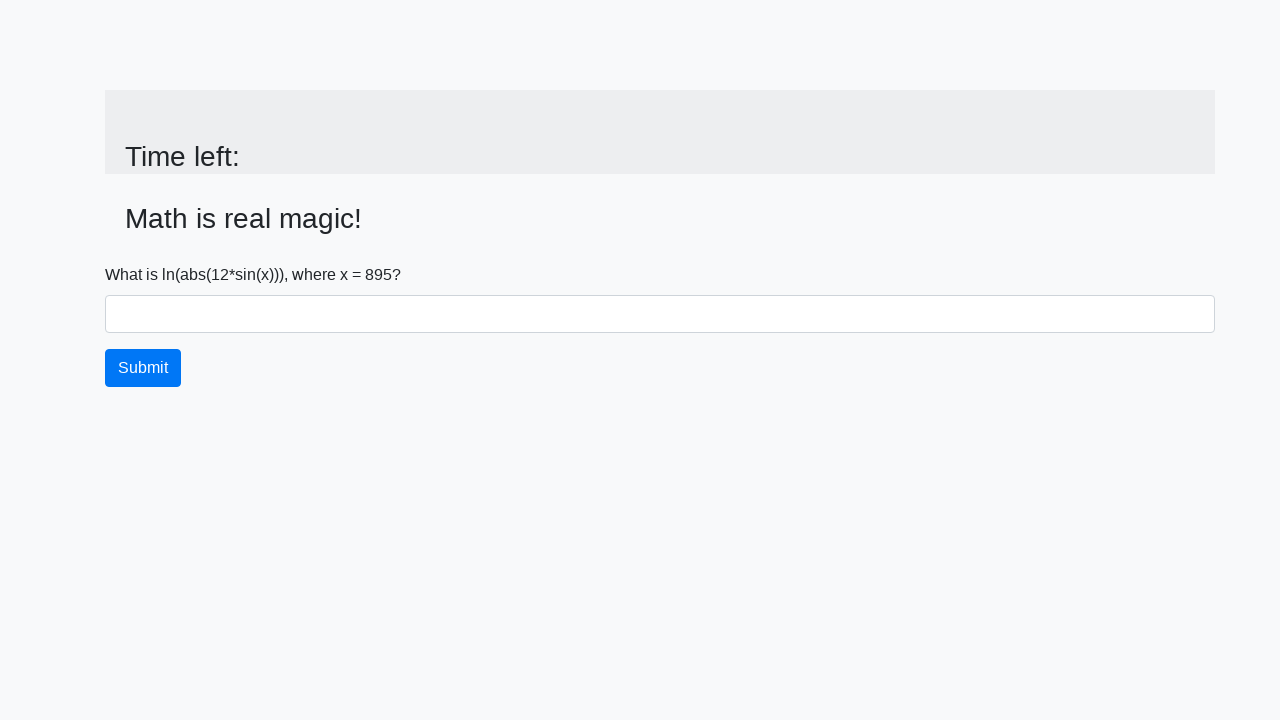

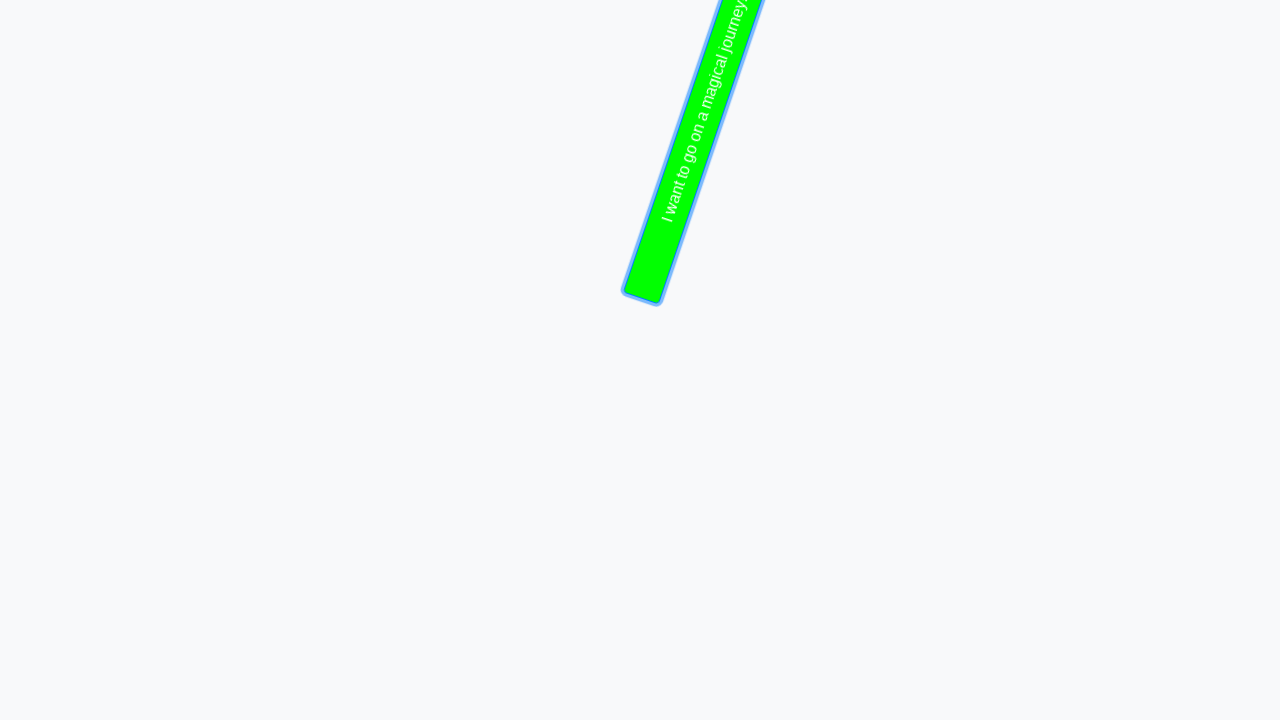